Tests AJAX functionality by clicking a button and waiting for dynamically loaded content to appear, including an h1 element and delayed h3 text.

Starting URL: https://v1.training-support.net/selenium/ajax

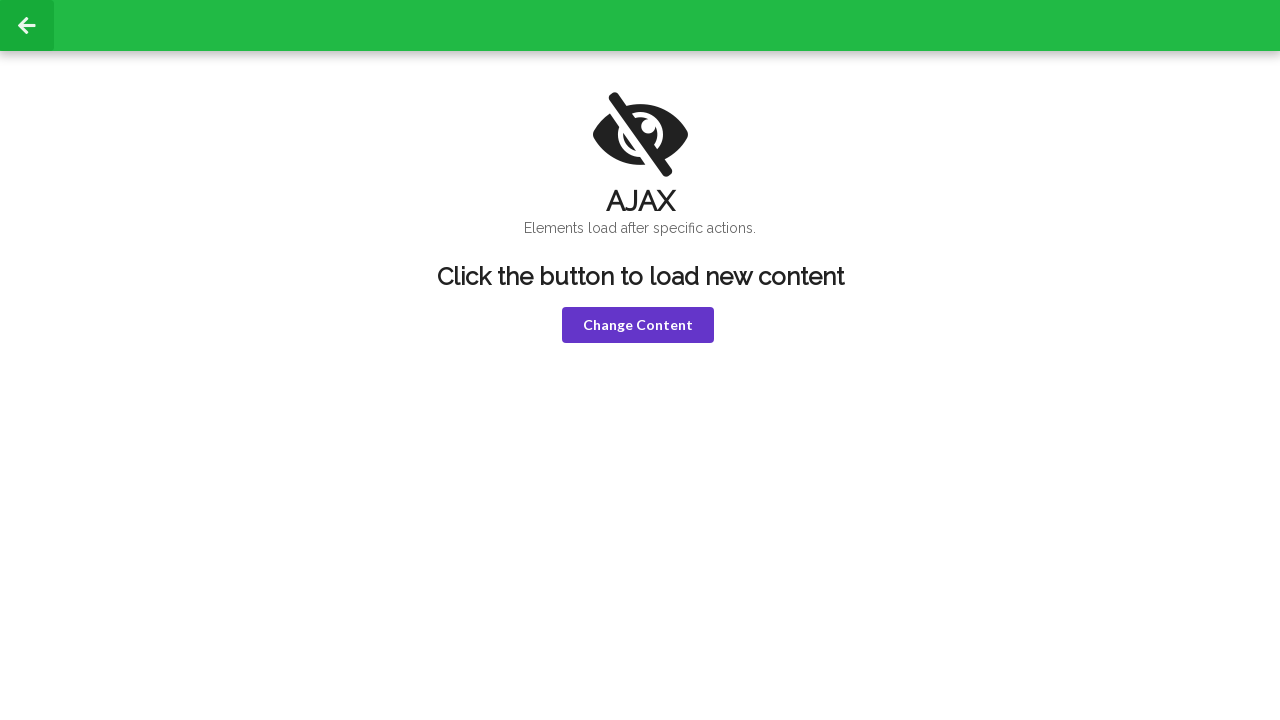

Clicked violet button to trigger AJAX content loading at (638, 325) on button.violet
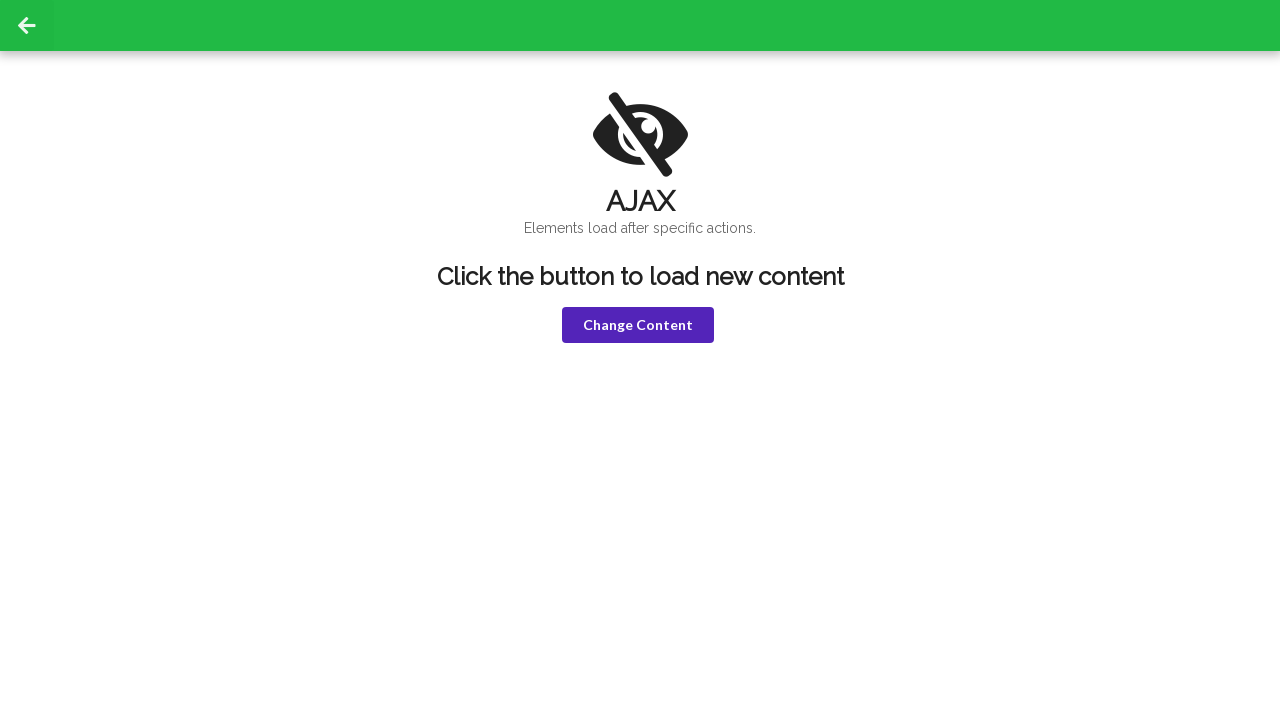

Waited for h1 element to appear after AJAX call
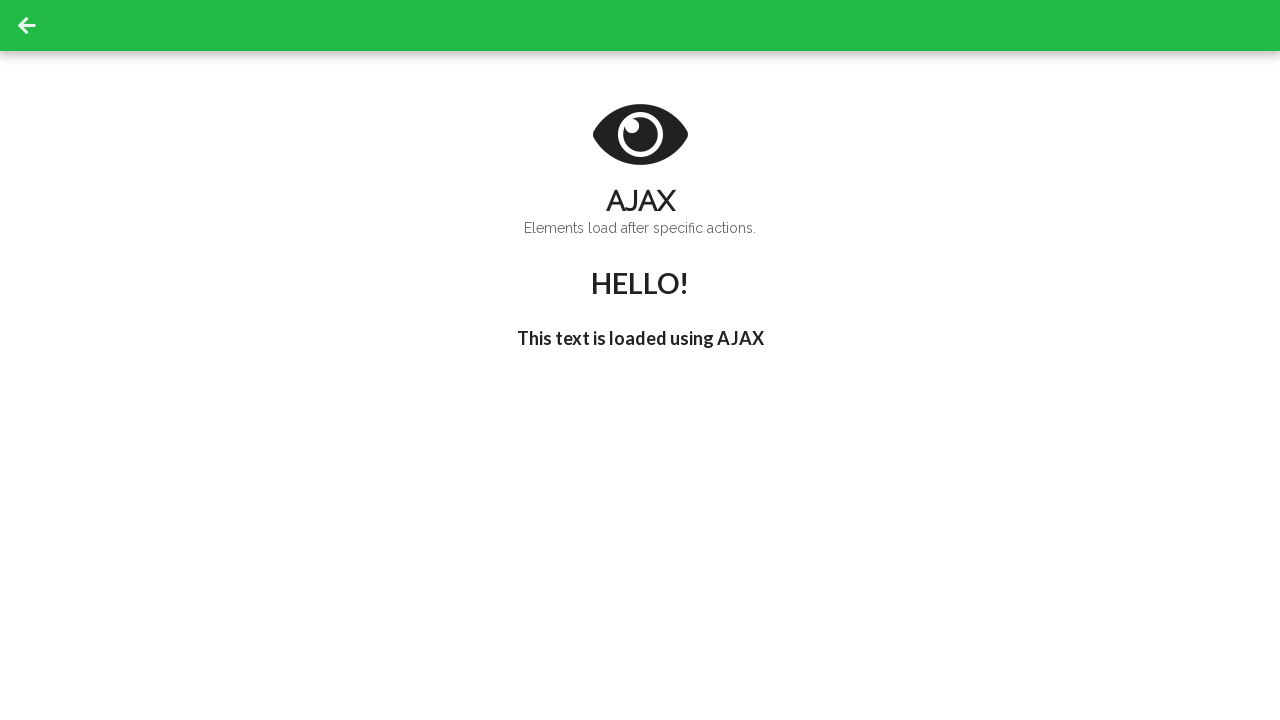

Waited for delayed h3 text to appear with 'I'm late!' message
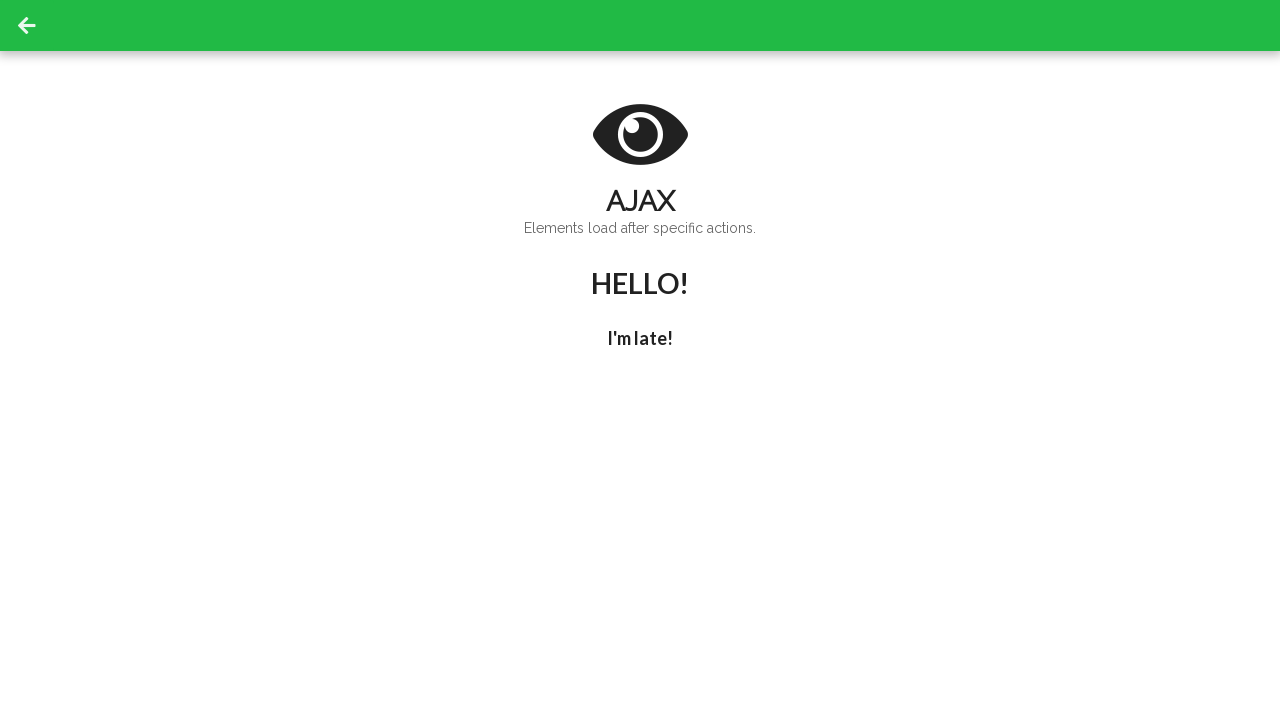

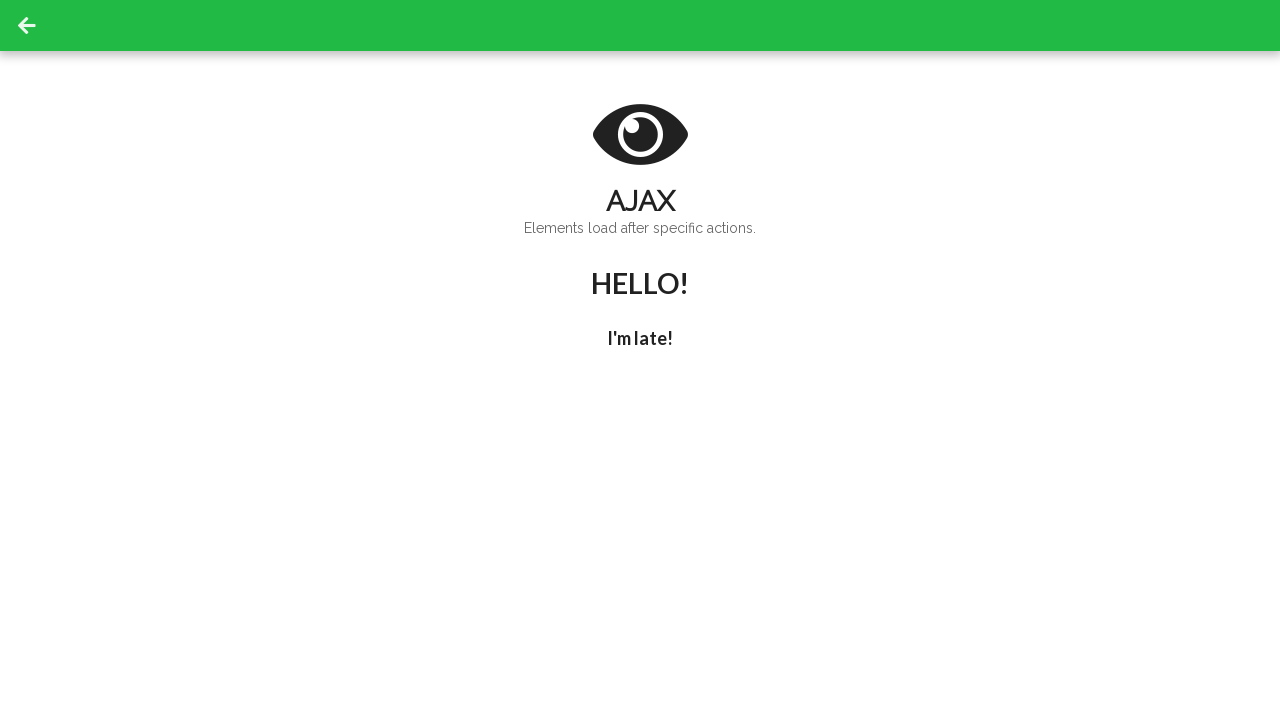